Tests that clicking Clear completed button removes completed items.

Starting URL: https://demo.playwright.dev/todomvc

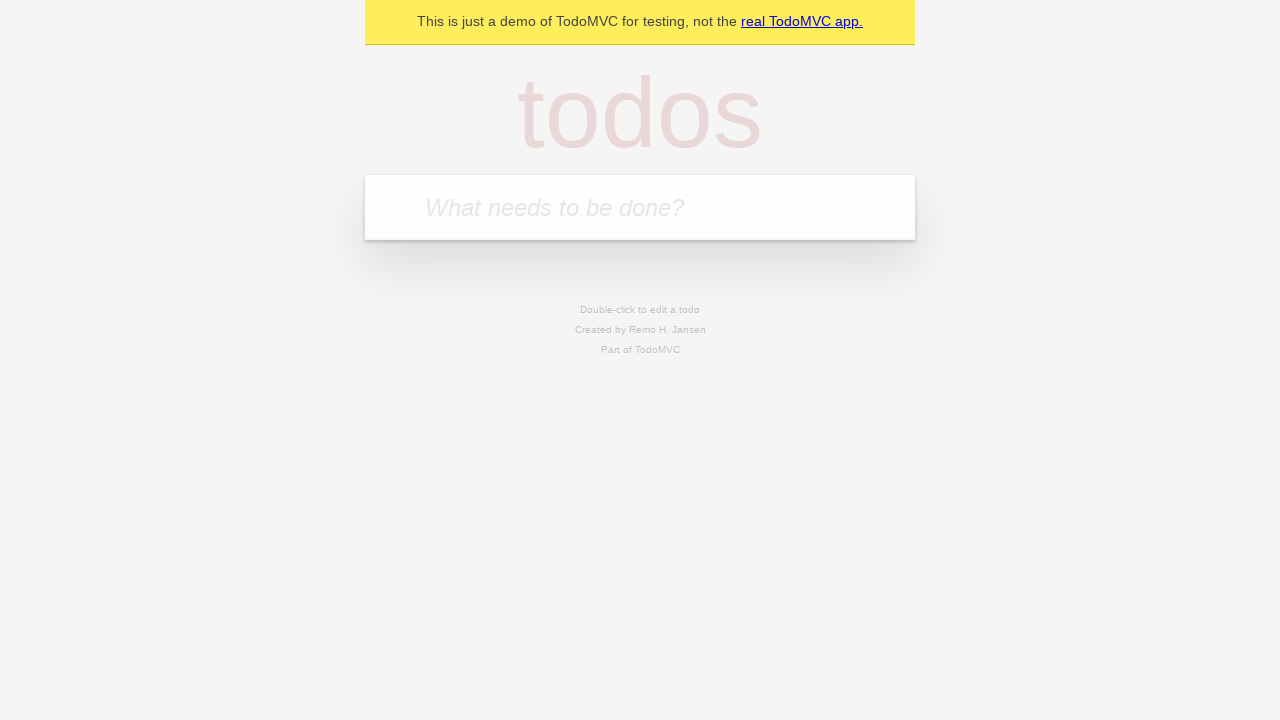

Filled todo input with 'buy some cheese' on internal:attr=[placeholder="What needs to be done?"i]
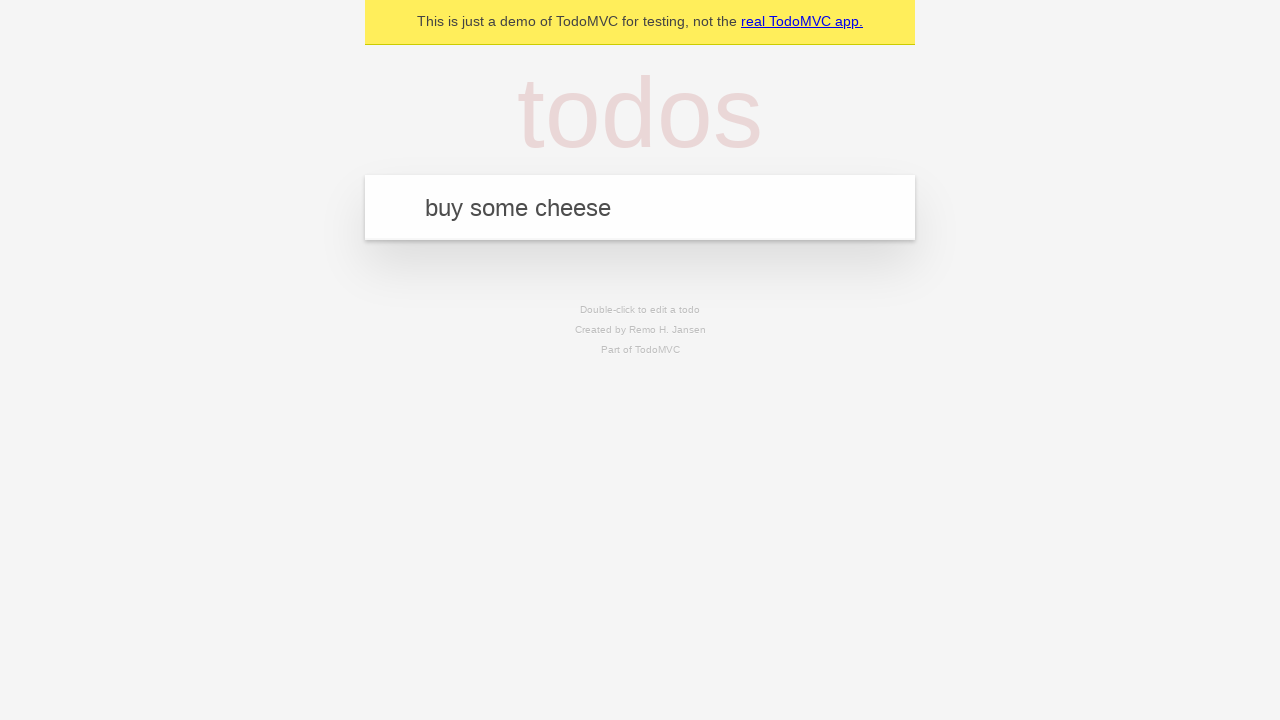

Pressed Enter to add first todo on internal:attr=[placeholder="What needs to be done?"i]
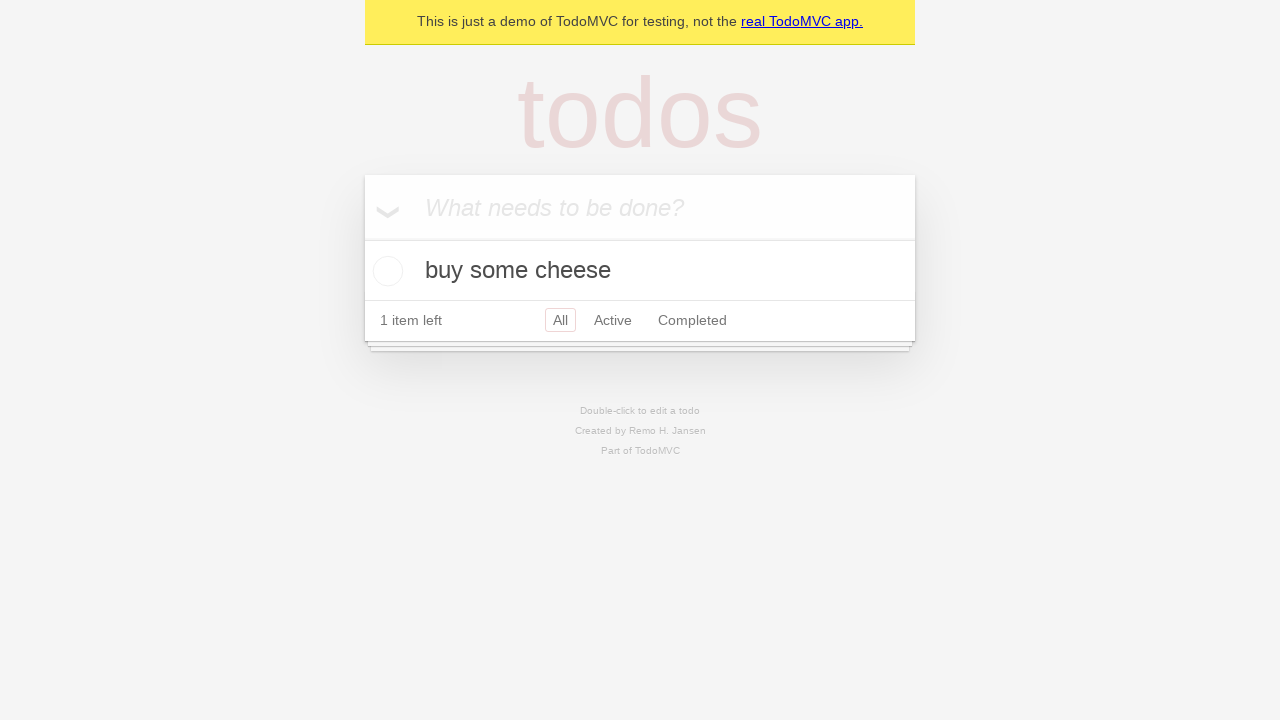

Filled todo input with 'feed the cat' on internal:attr=[placeholder="What needs to be done?"i]
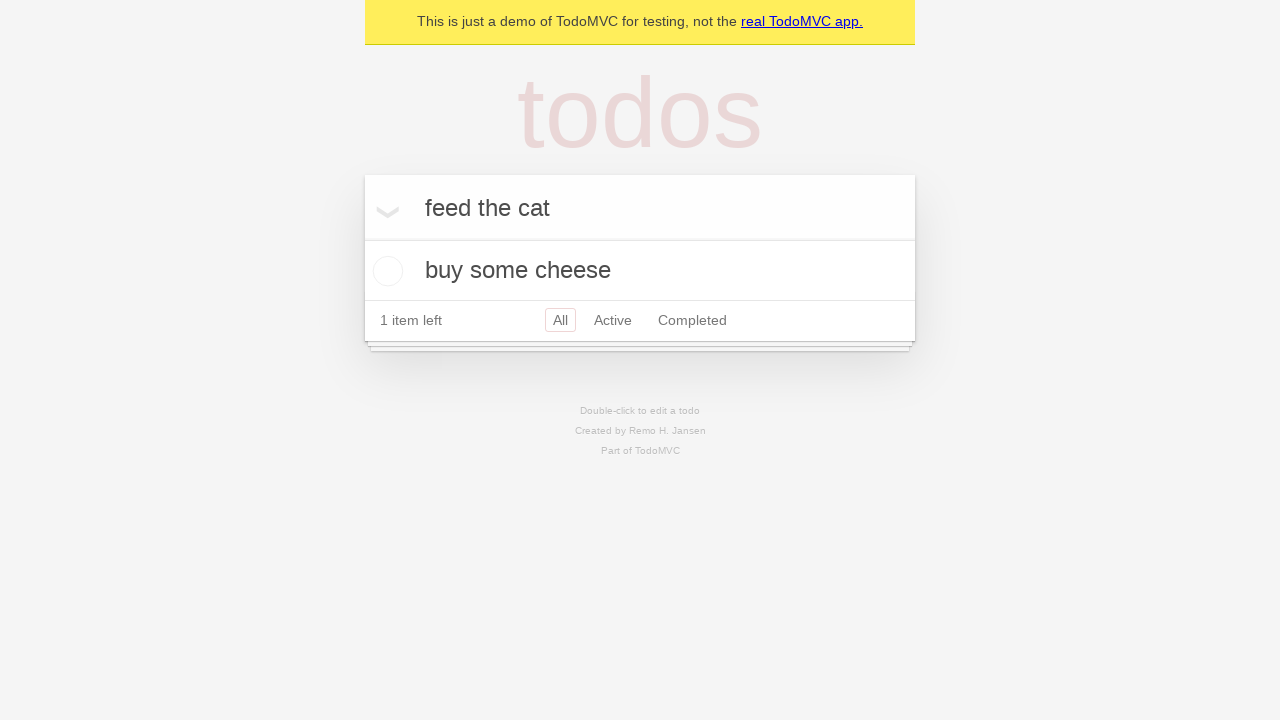

Pressed Enter to add second todo on internal:attr=[placeholder="What needs to be done?"i]
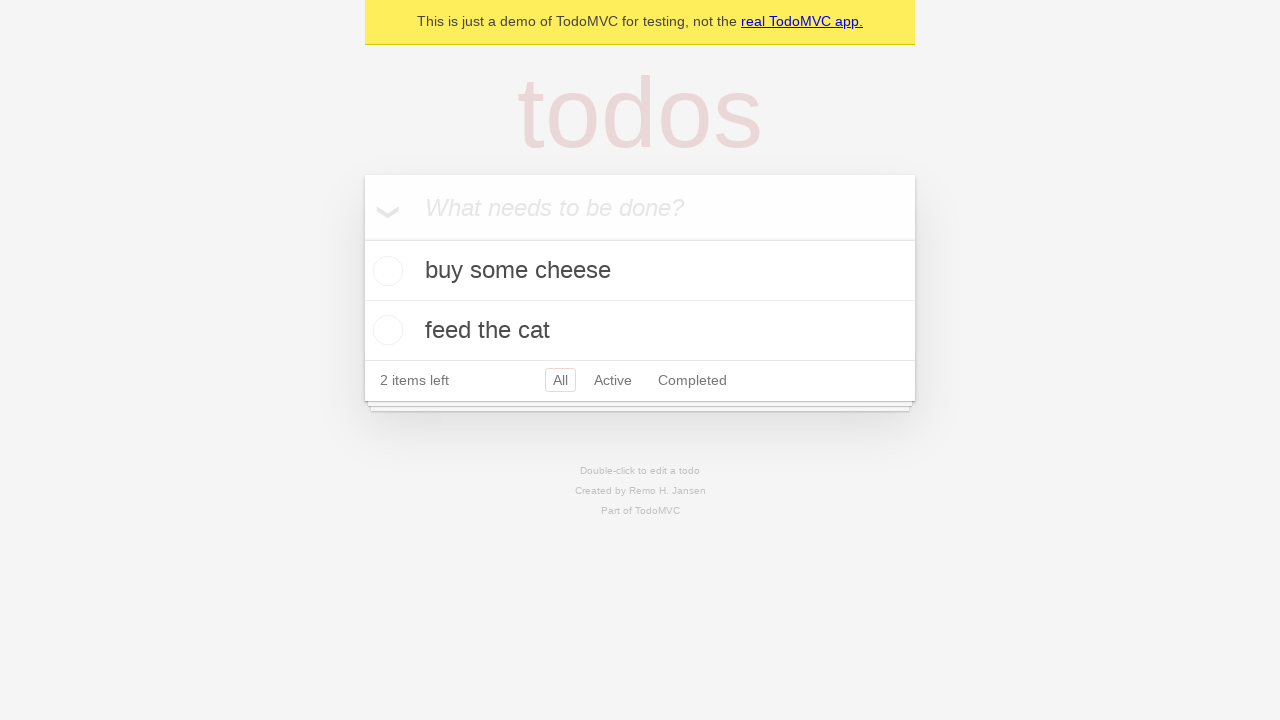

Filled todo input with 'book a doctors appointment' on internal:attr=[placeholder="What needs to be done?"i]
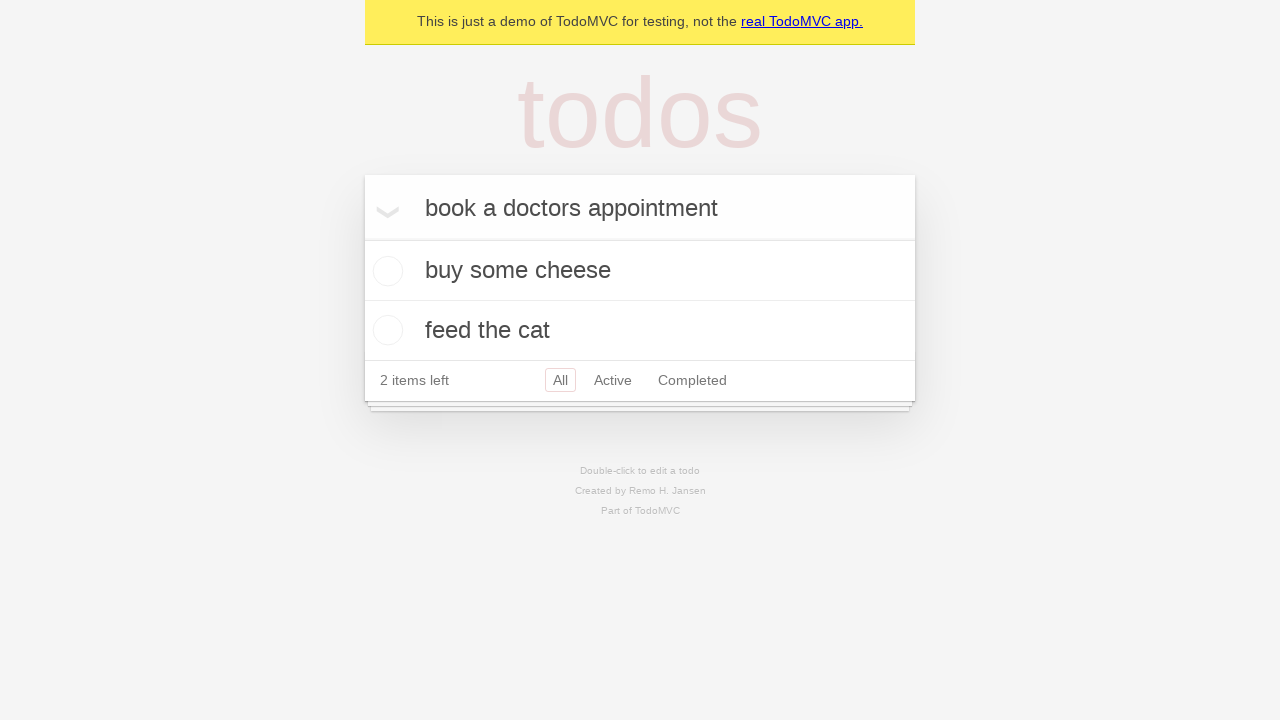

Pressed Enter to add third todo on internal:attr=[placeholder="What needs to be done?"i]
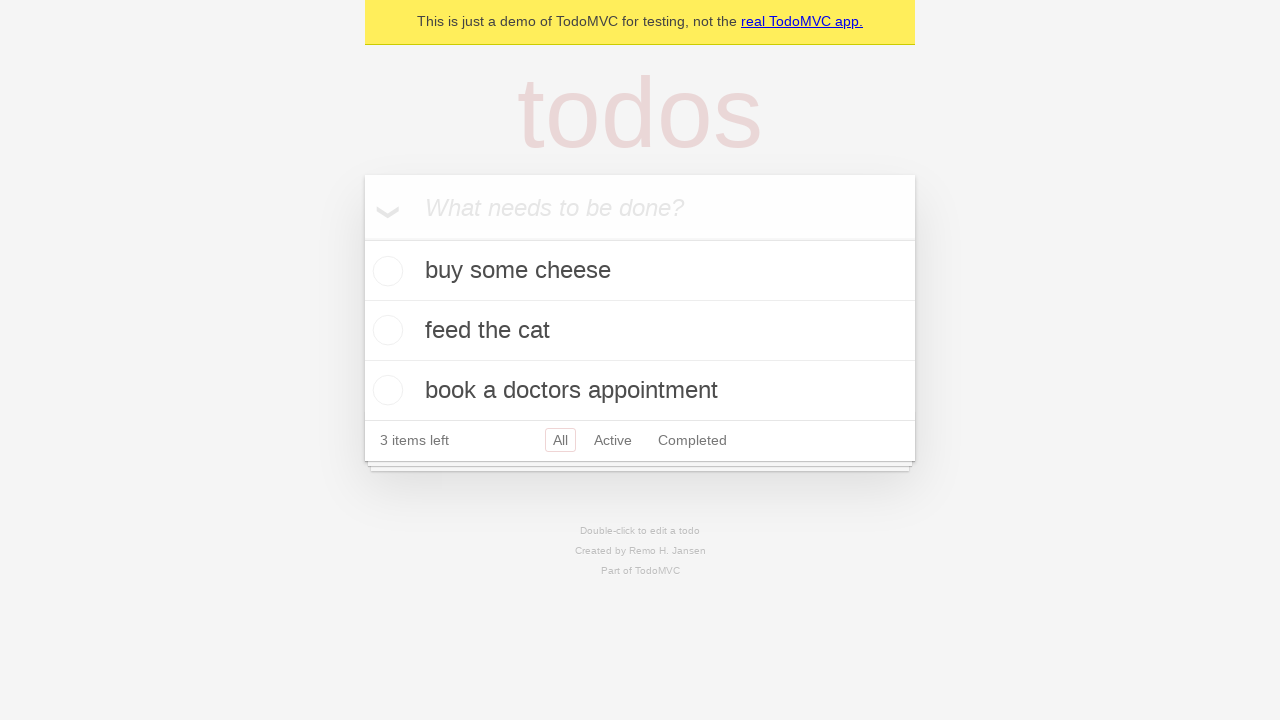

Waited for all 3 todos to be visible
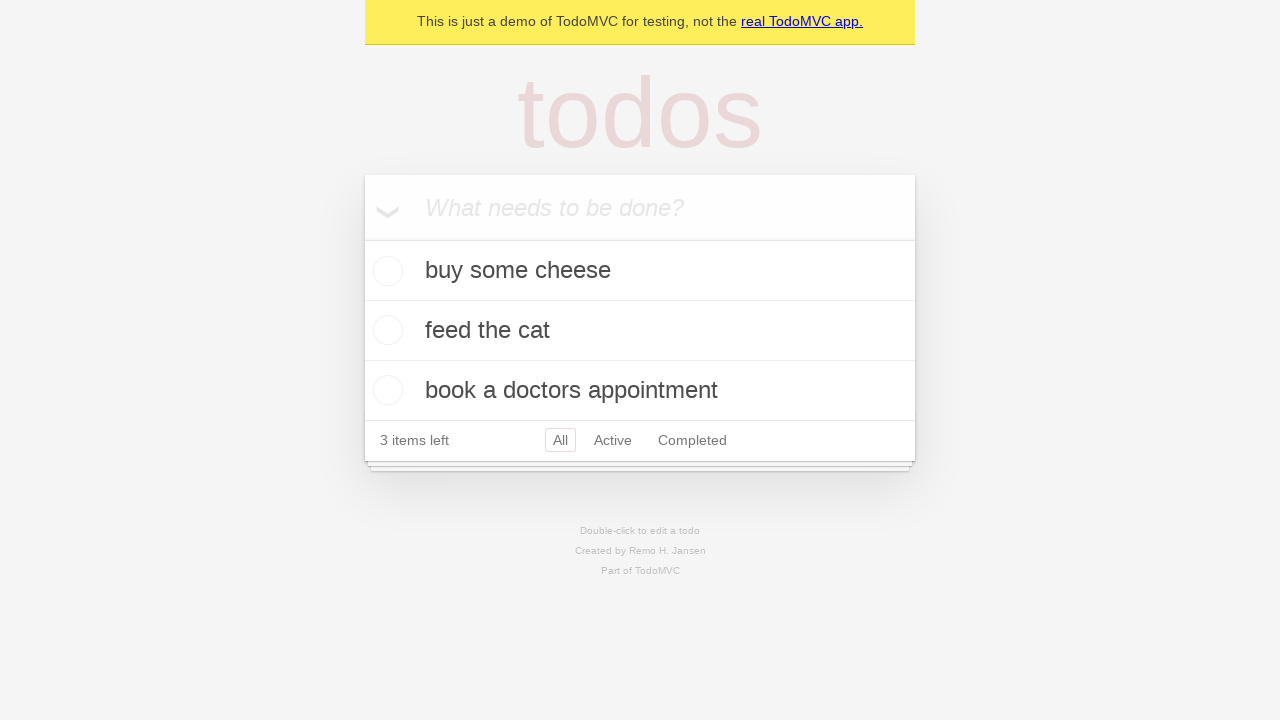

Checked the second todo item at (385, 330) on internal:testid=[data-testid="todo-item"s] >> nth=1 >> internal:role=checkbox
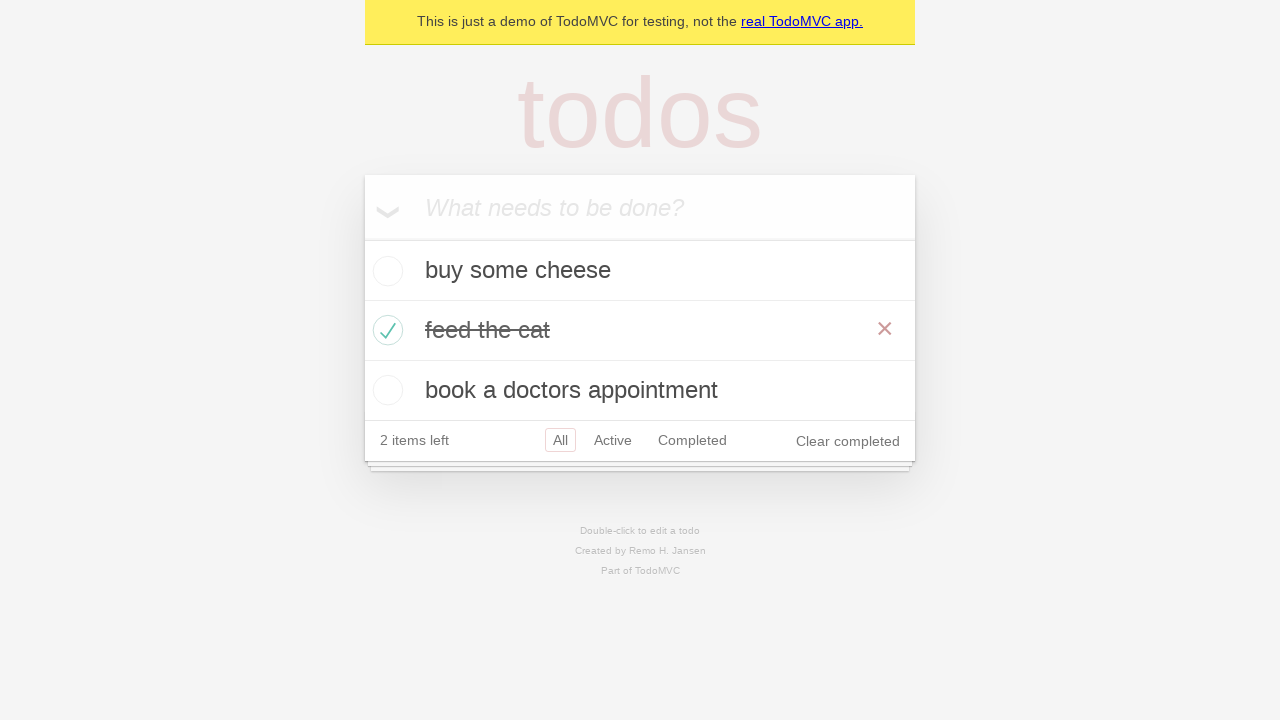

Clicked Clear completed button at (848, 441) on internal:role=button[name="Clear completed"i]
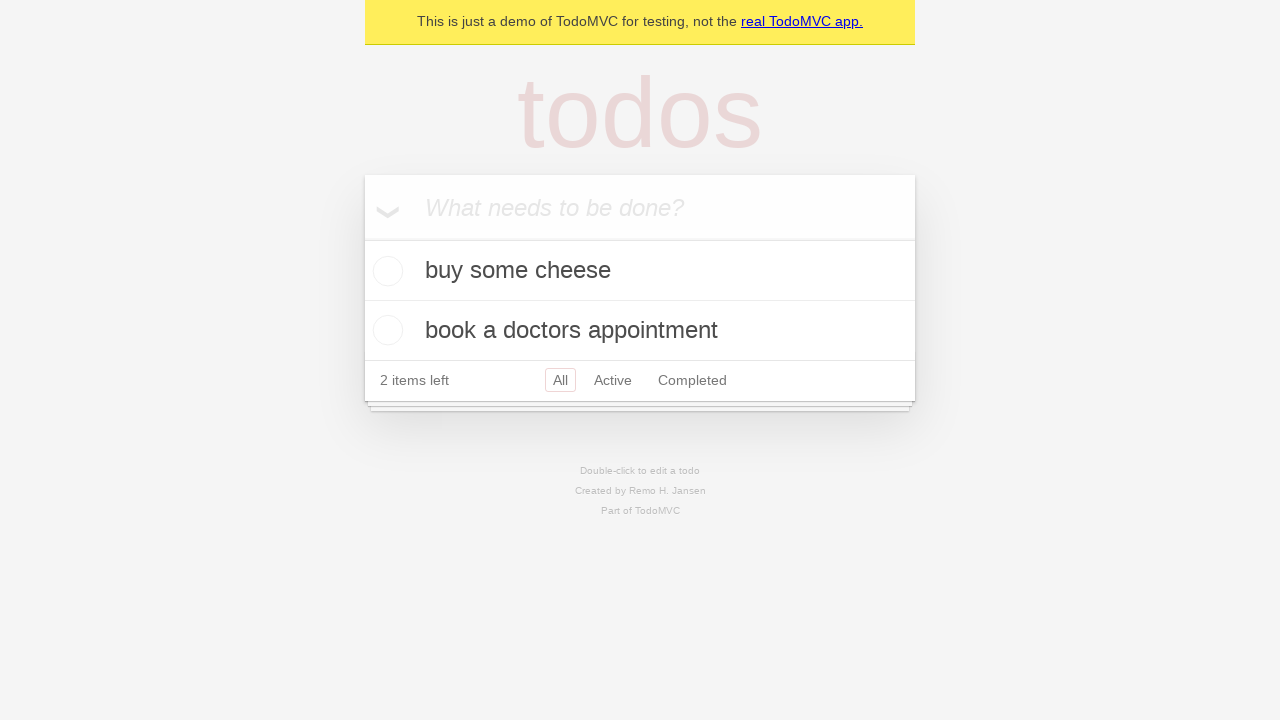

Verified that completed todo was removed, 2 todos remaining
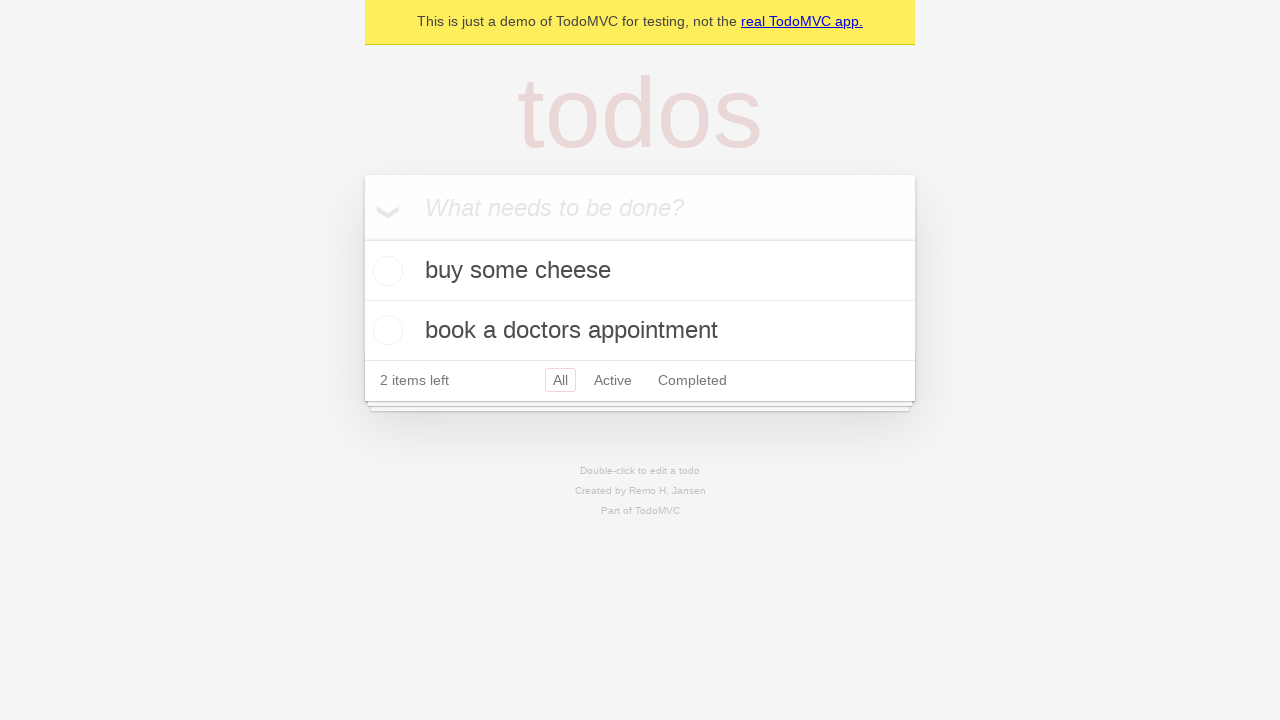

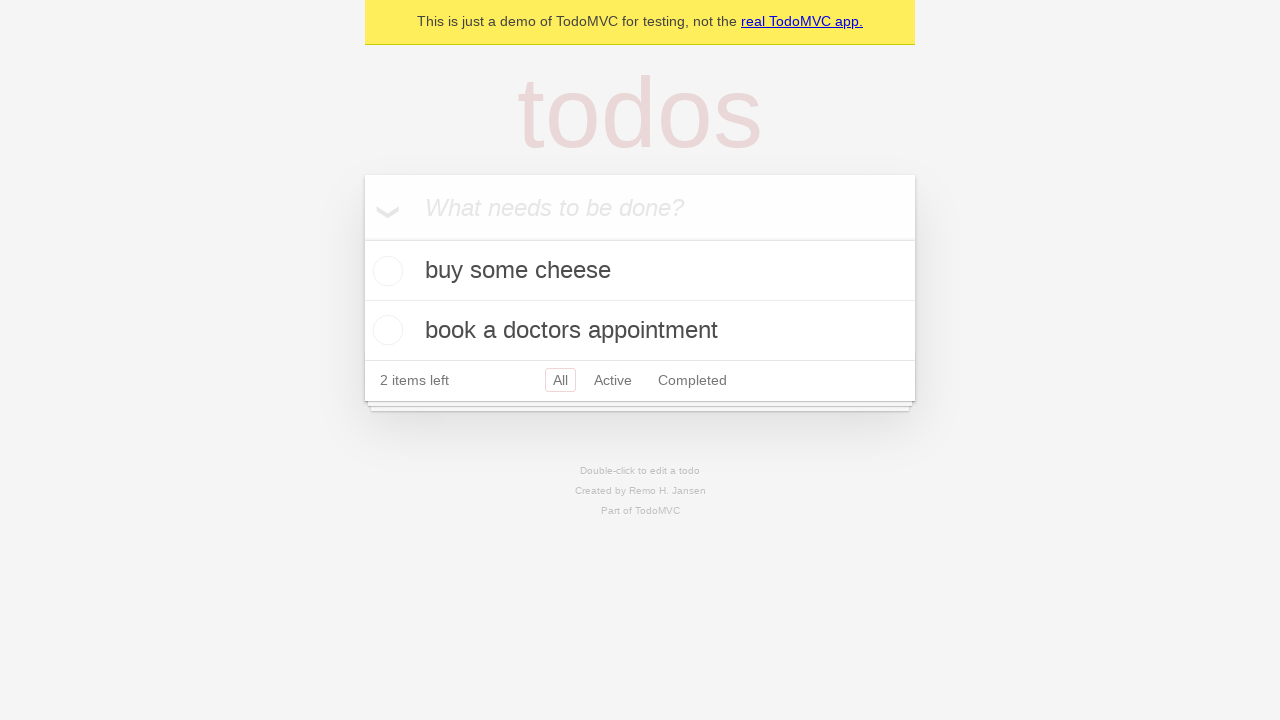